Tests closing a modal window that appears on page load

Starting URL: https://the-internet.herokuapp.com/entry_ad

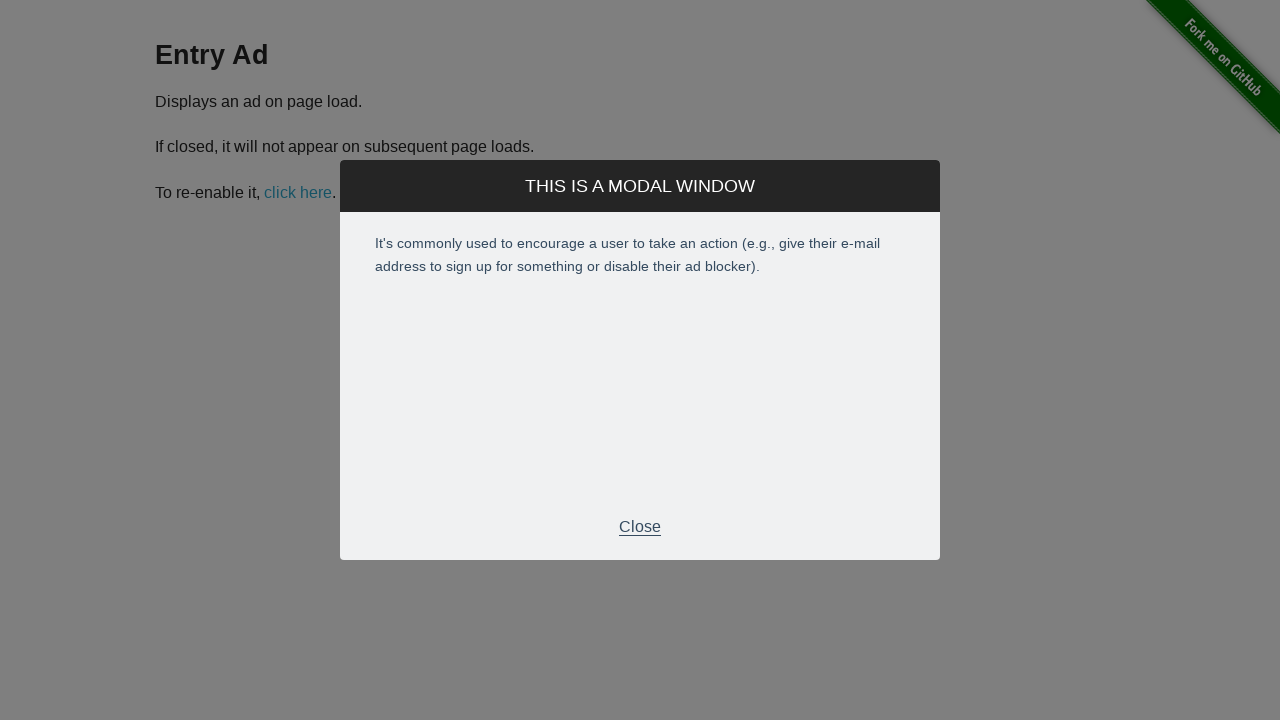

Modal window appeared on page load
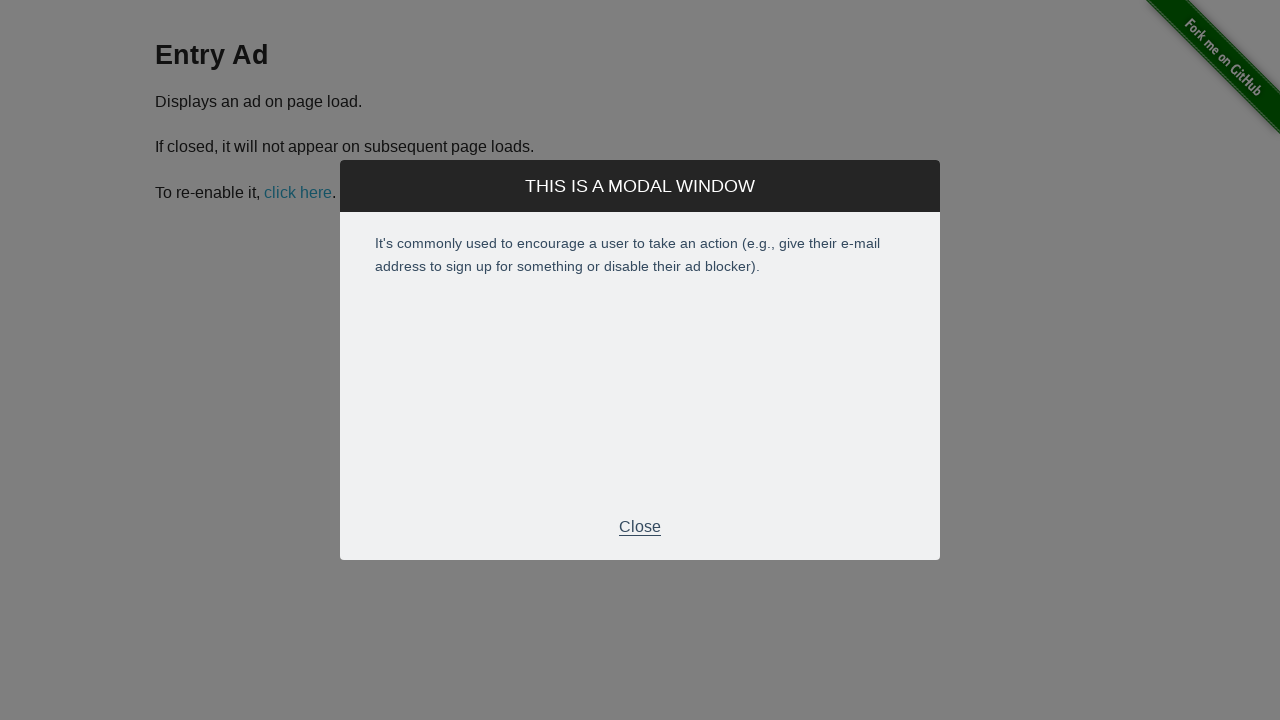

Clicked close button to dismiss modal window at (640, 527) on div#modal div.modal-footer>p
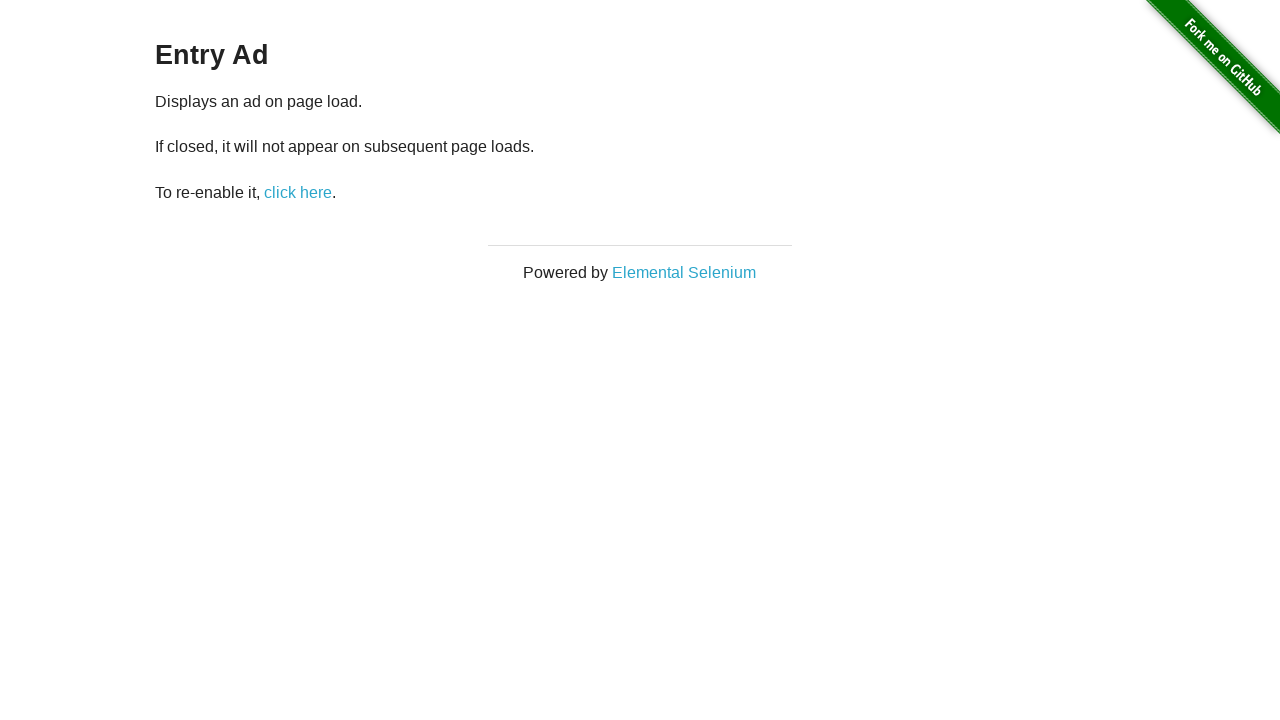

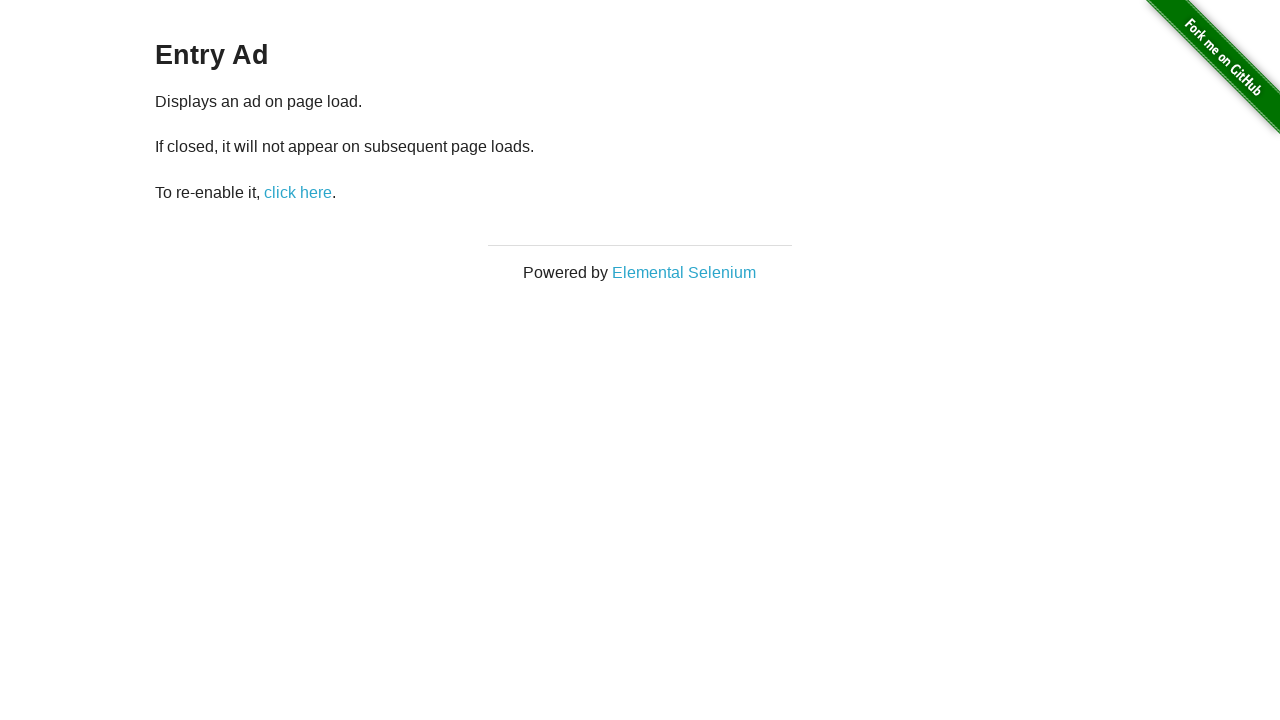